Tests browser window handling by clicking a button that opens a new window, switching to the new window, verifying it opened, and then closing it.

Starting URL: https://demo.automationtesting.in/Windows.html

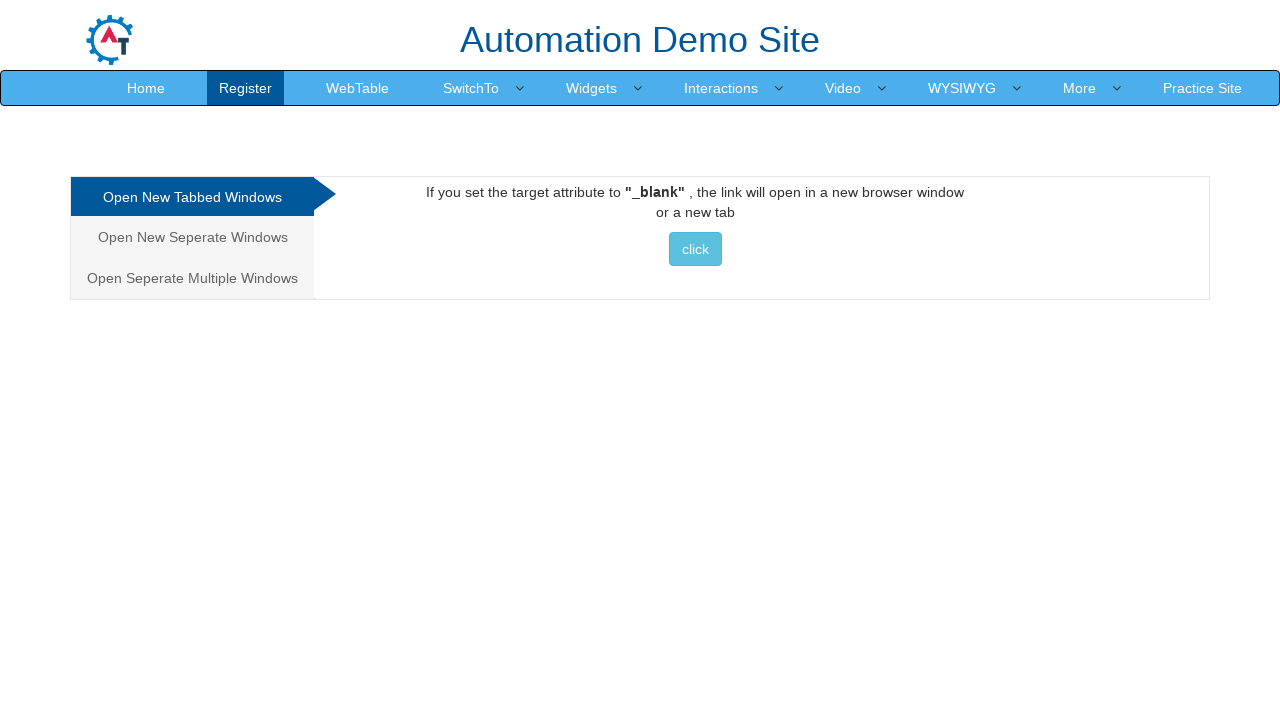

Clicked the first 'click' button to open a new window at (695, 249) on (//button[contains(text(),'click')])[1]
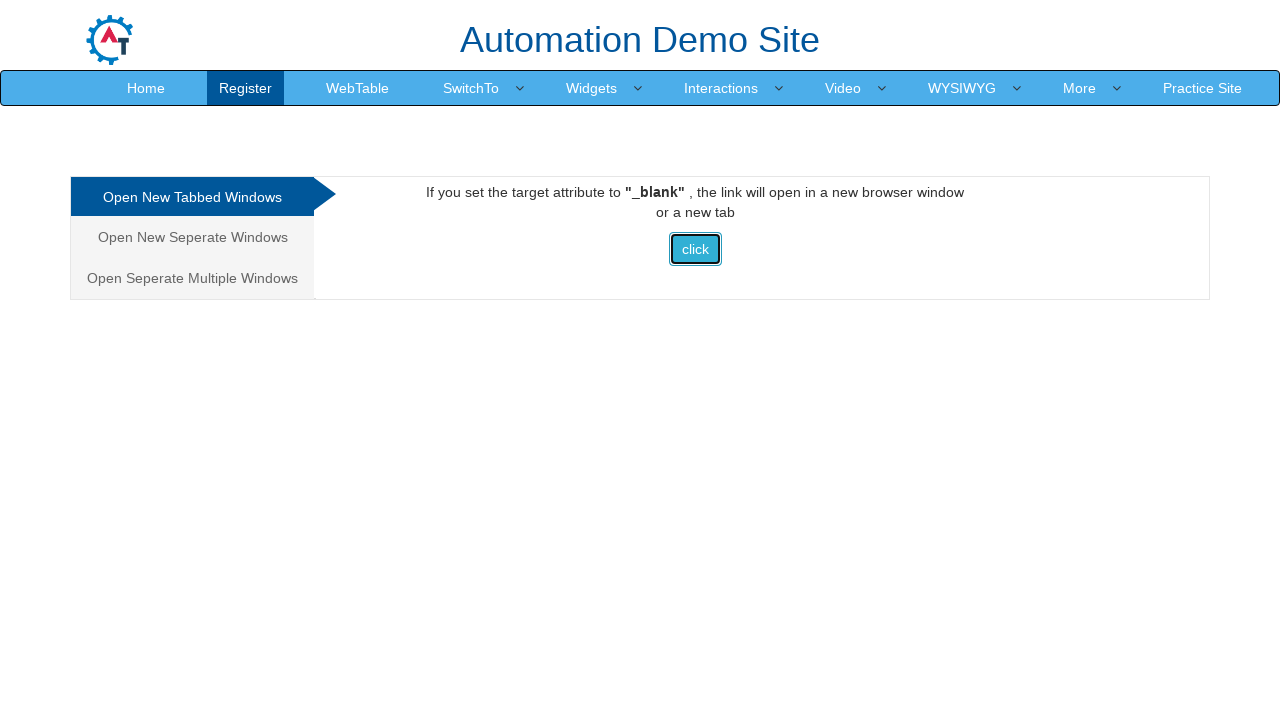

Clicked button and captured new window opening at (695, 249) on (//button[contains(text(),'click')])[1]
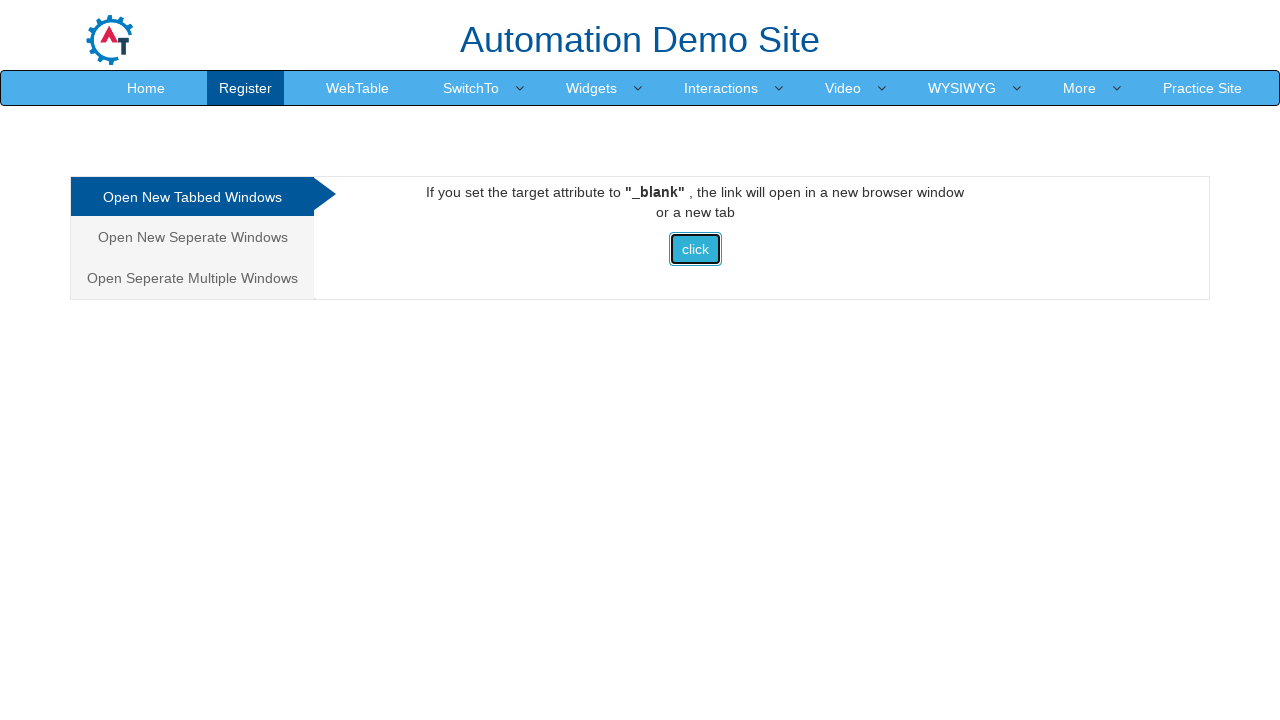

New window reference obtained
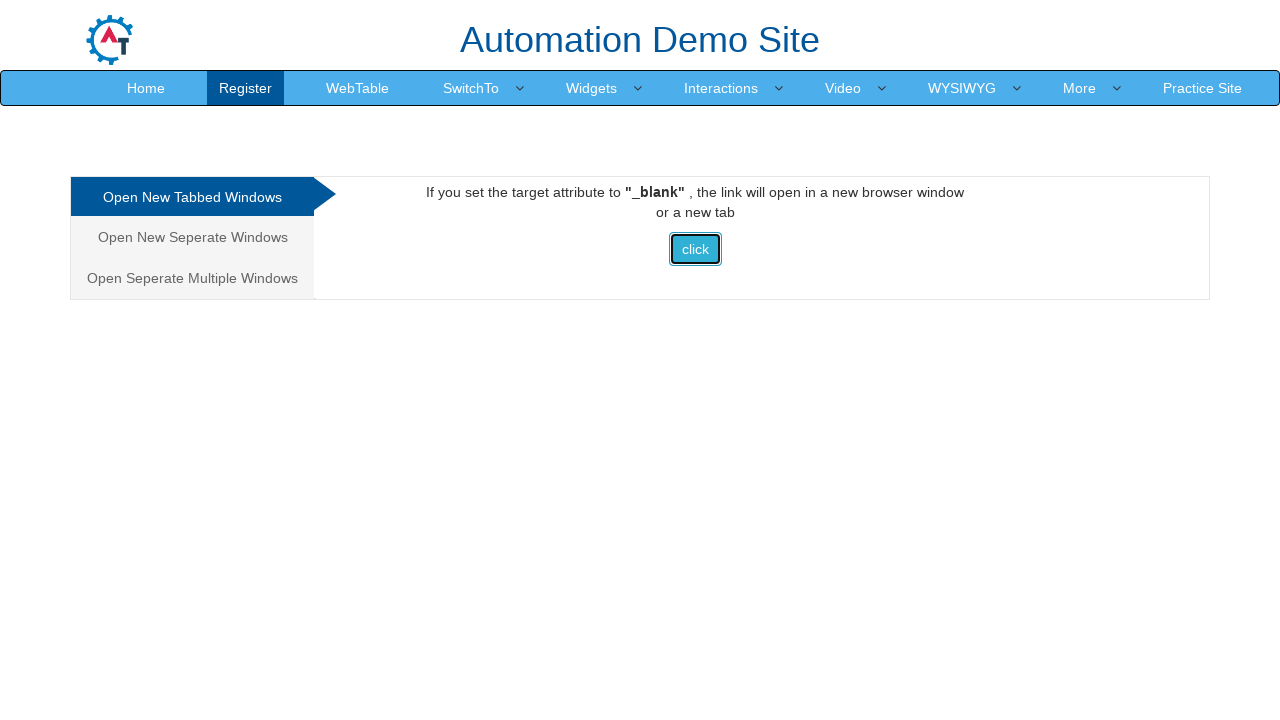

New window page loaded completely
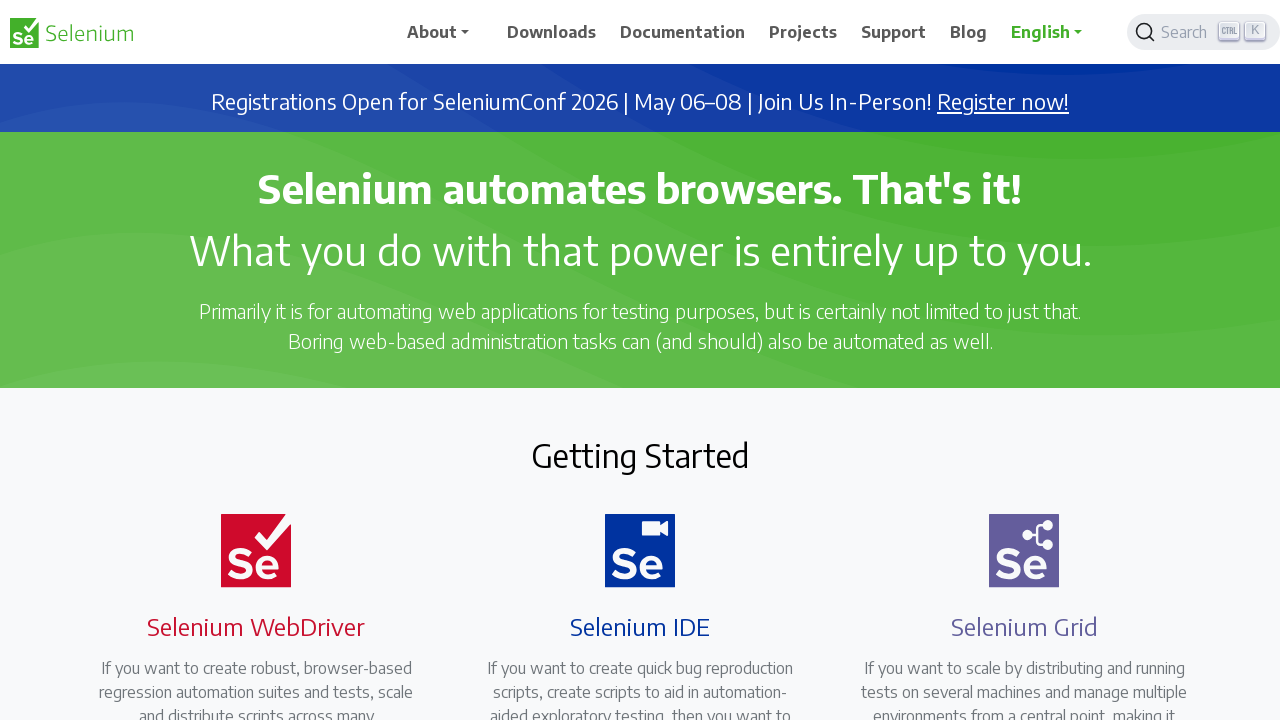

Verified new window title: Selenium
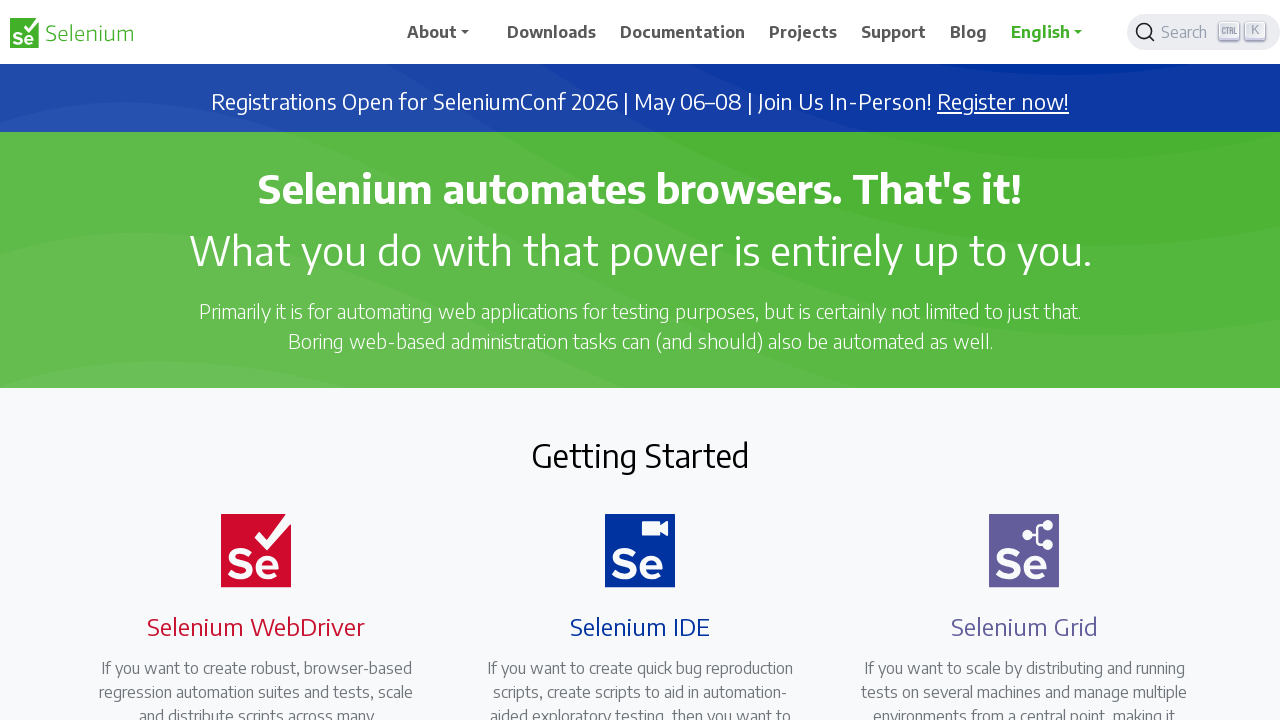

Closed the new window
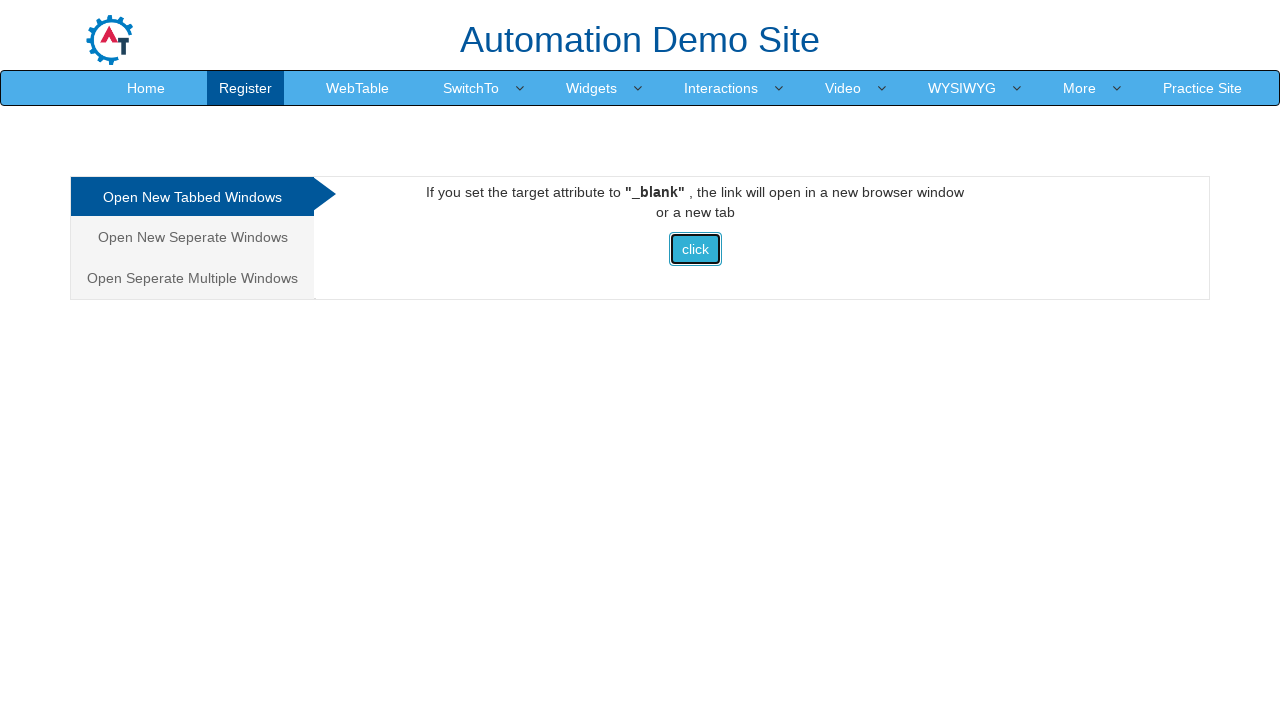

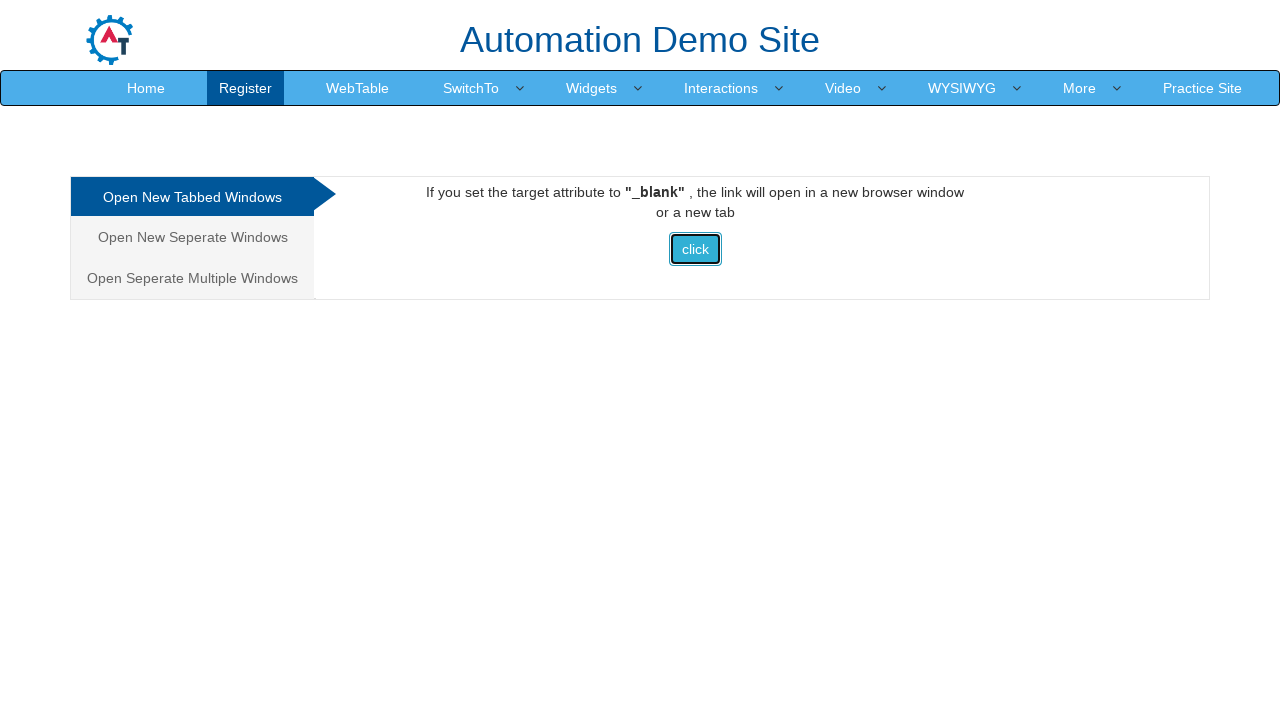